Tests notification messages by clicking a link repeatedly and verifying different notification messages appear

Starting URL: https://the-internet.herokuapp.com/notification_message_rendered

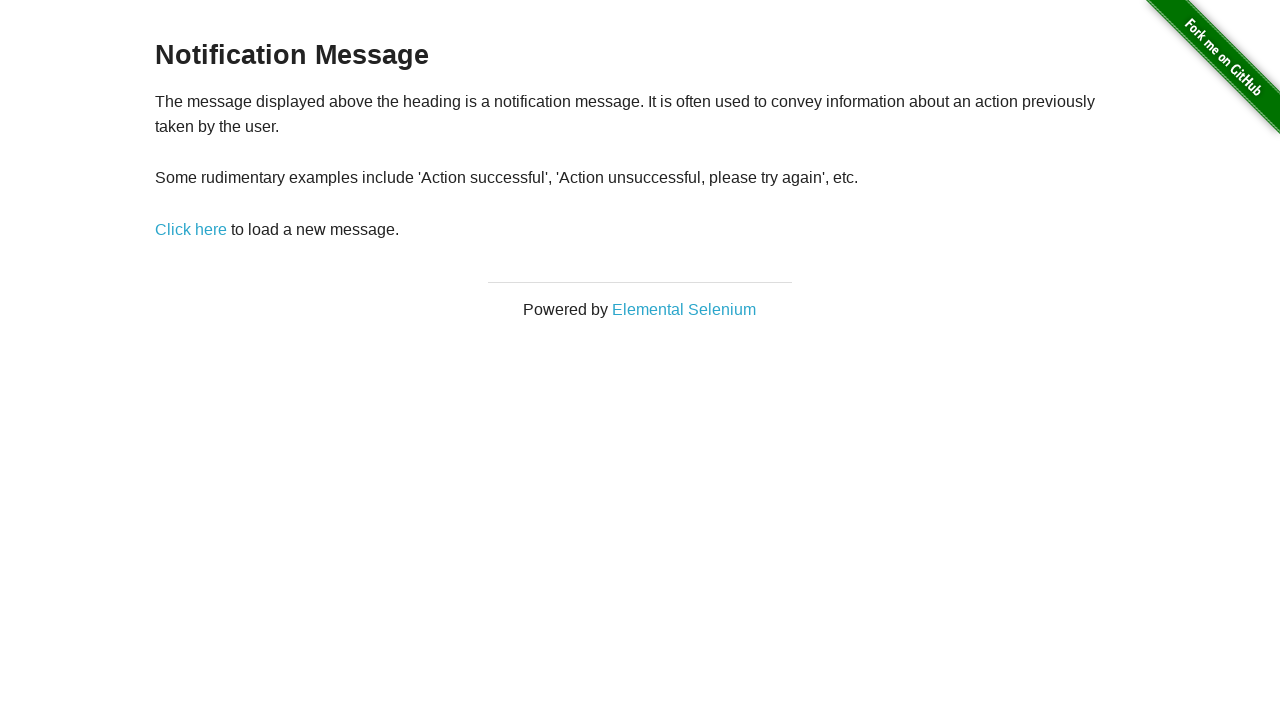

Waited for notification message link to load
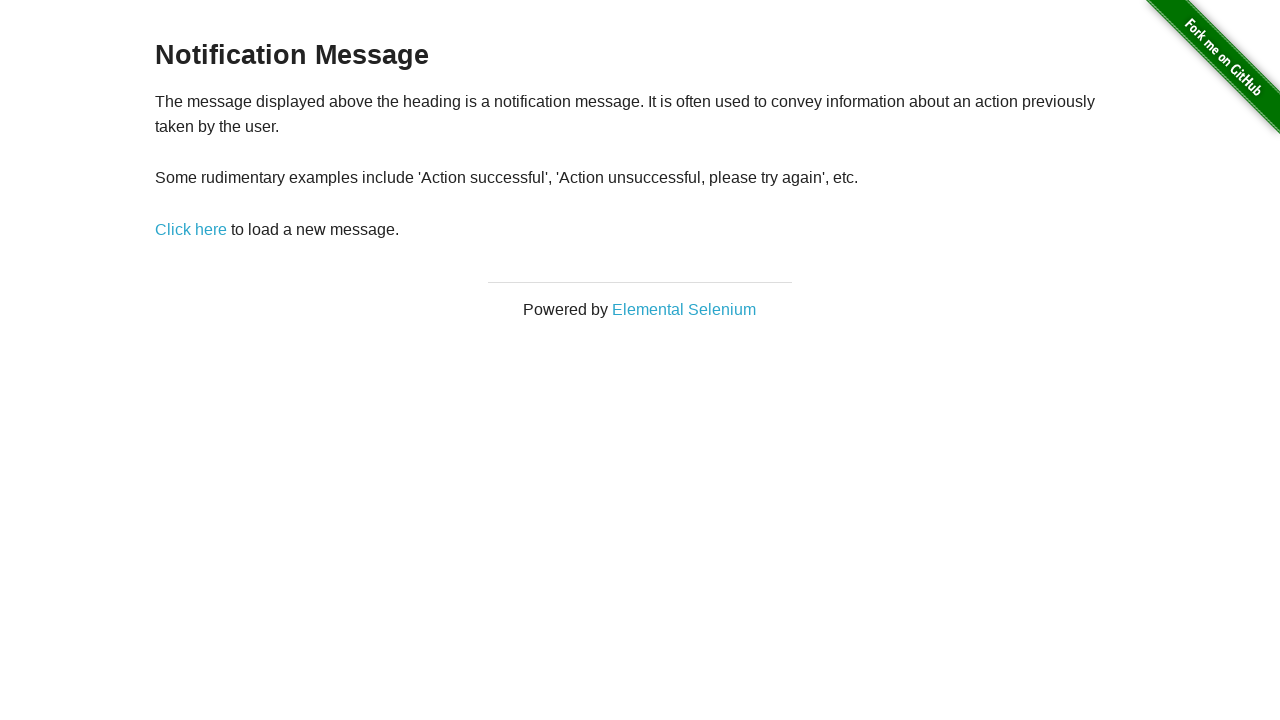

Clicked notification message link at (191, 229) on a[href='/notification_message']
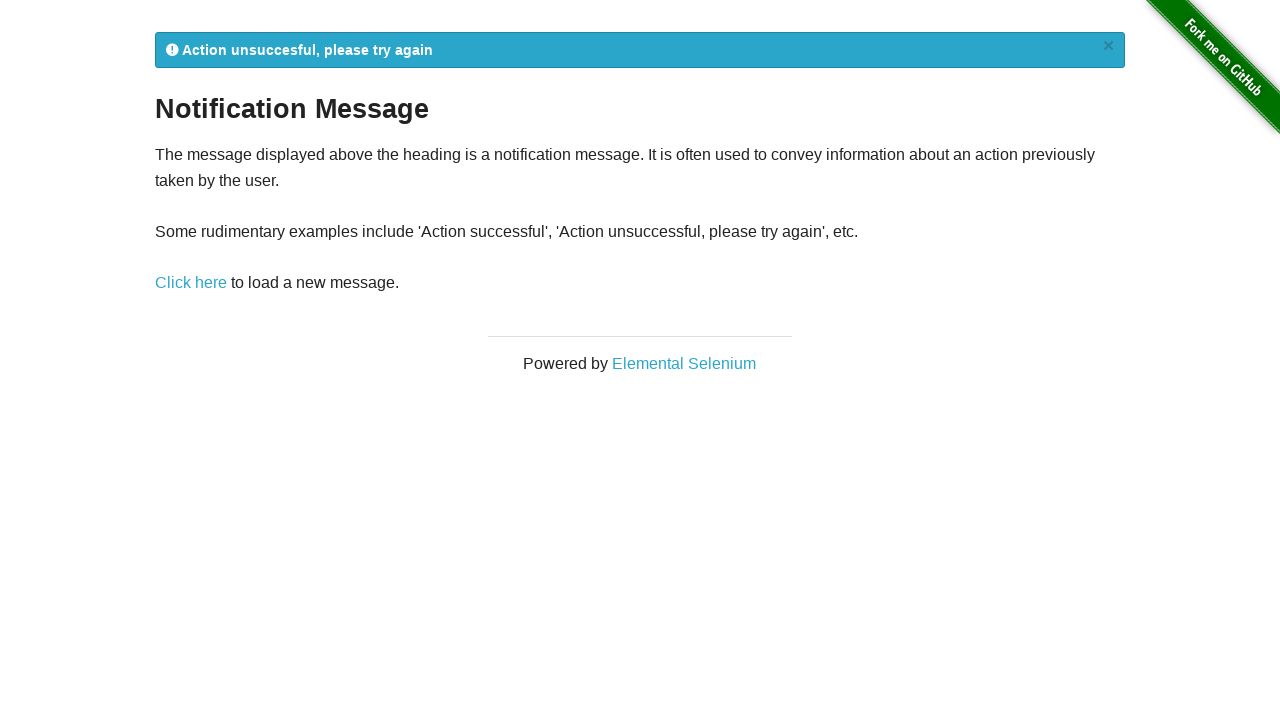

Notification message appeared
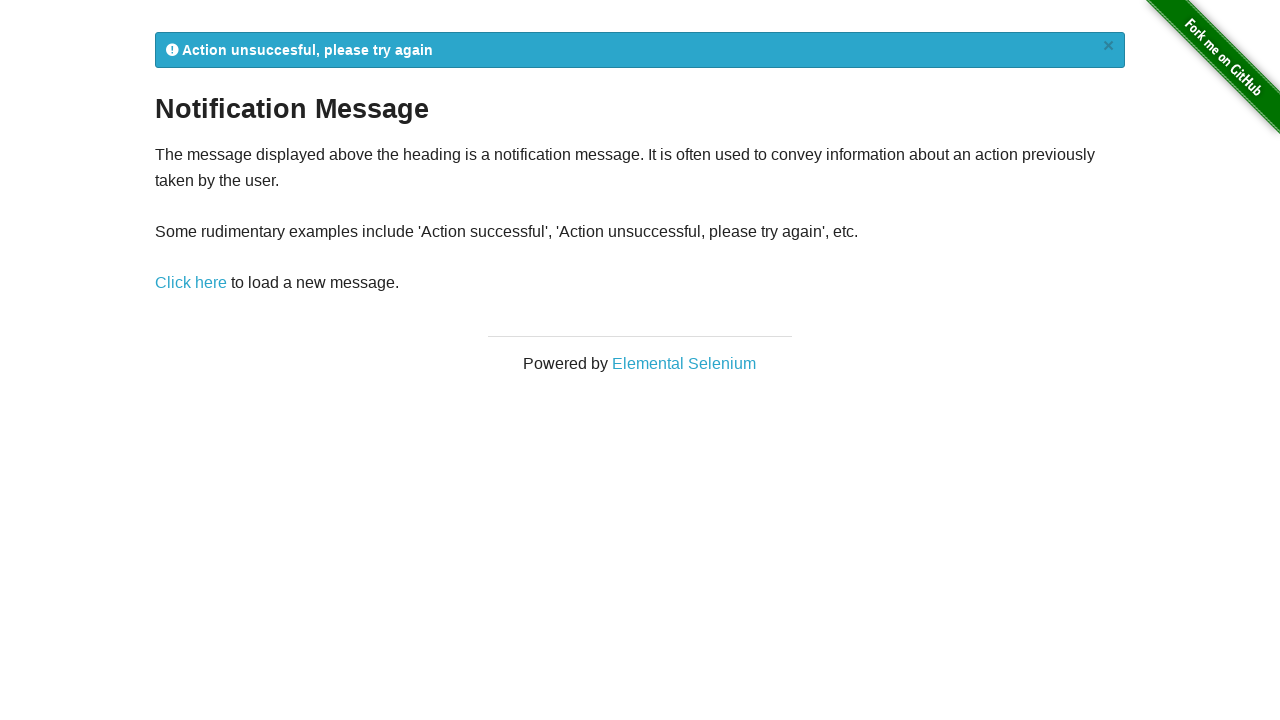

Clicked notification message link at (191, 283) on a[href='/notification_message']
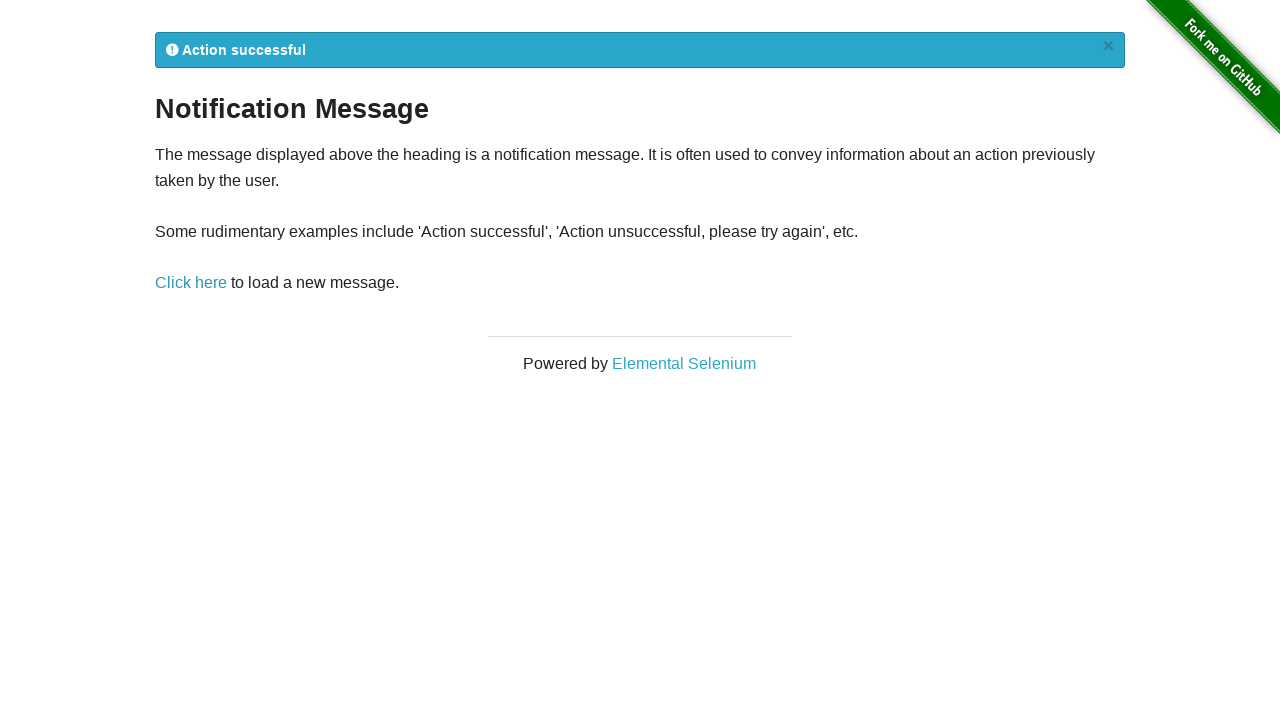

Notification message appeared
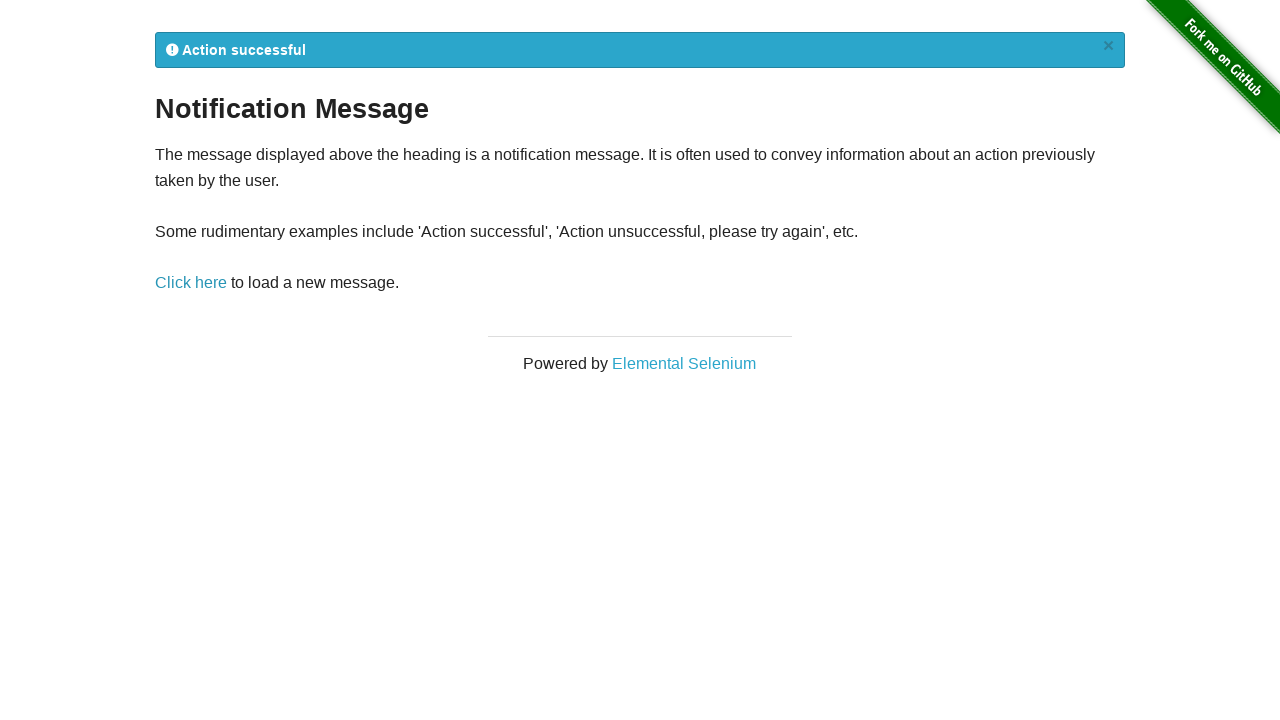

Clicked notification message link at (191, 283) on a[href='/notification_message']
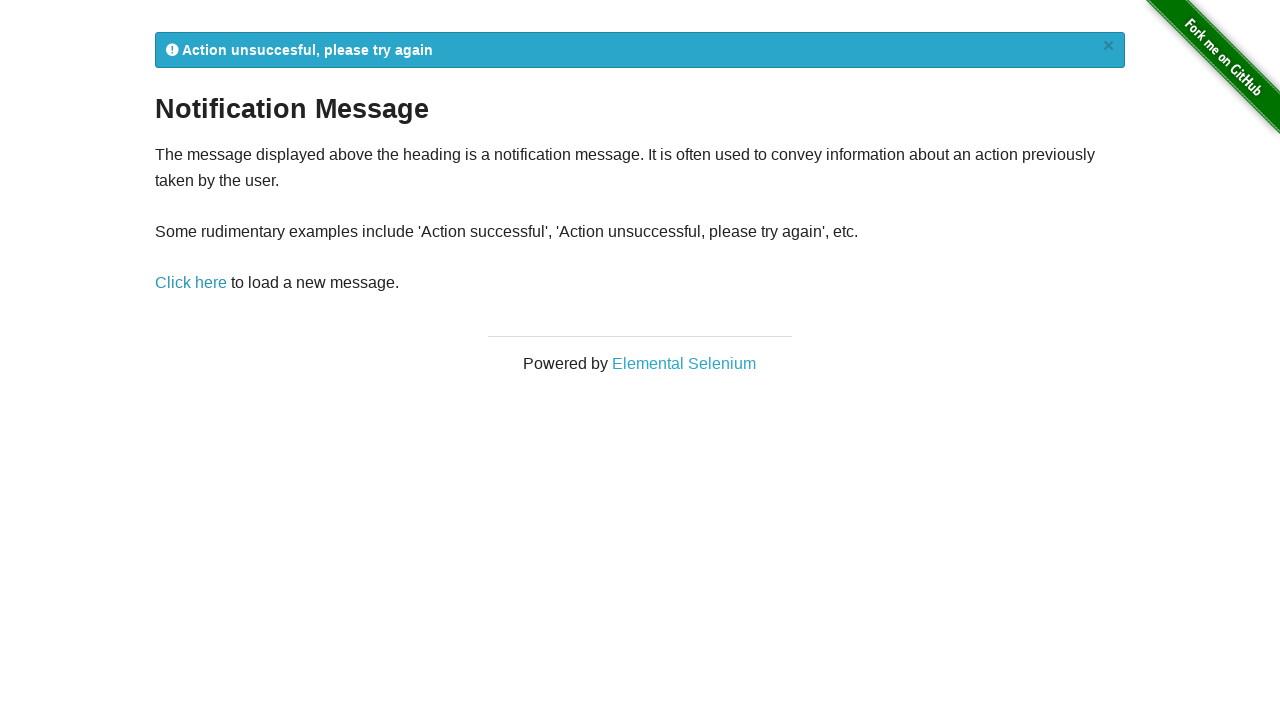

Notification message appeared
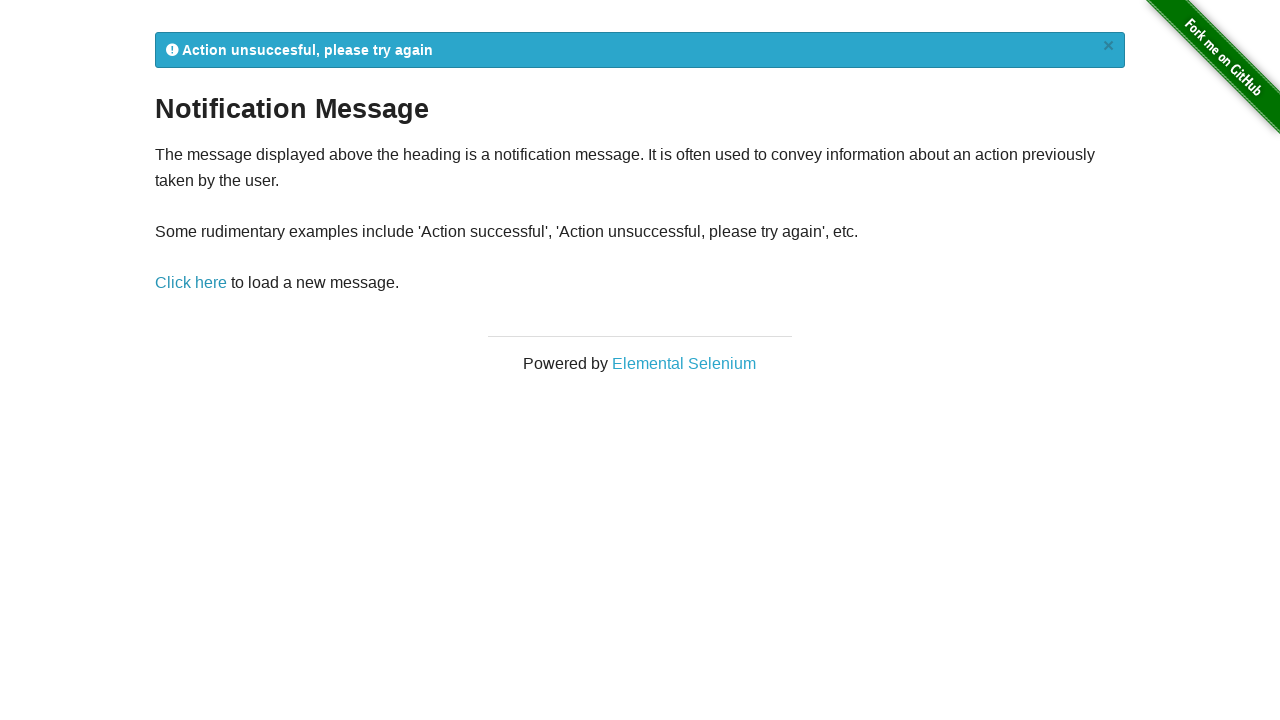

Clicked notification message link at (191, 283) on a[href='/notification_message']
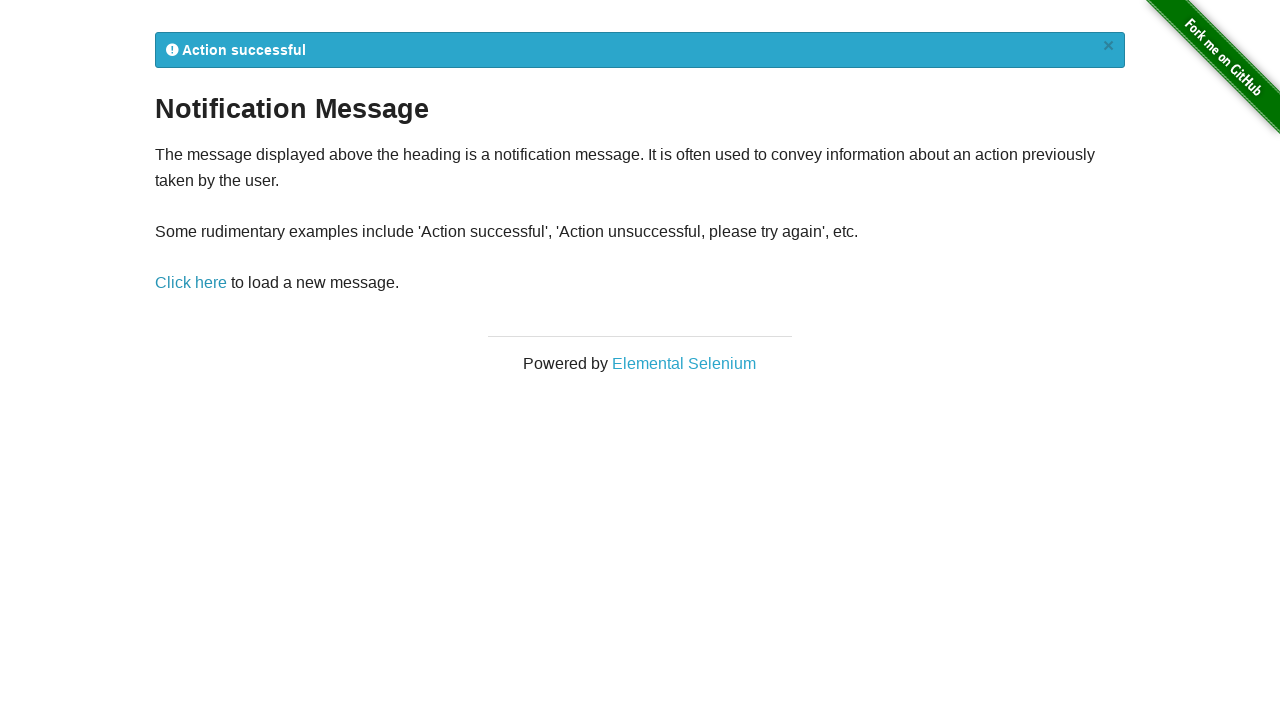

Notification message appeared
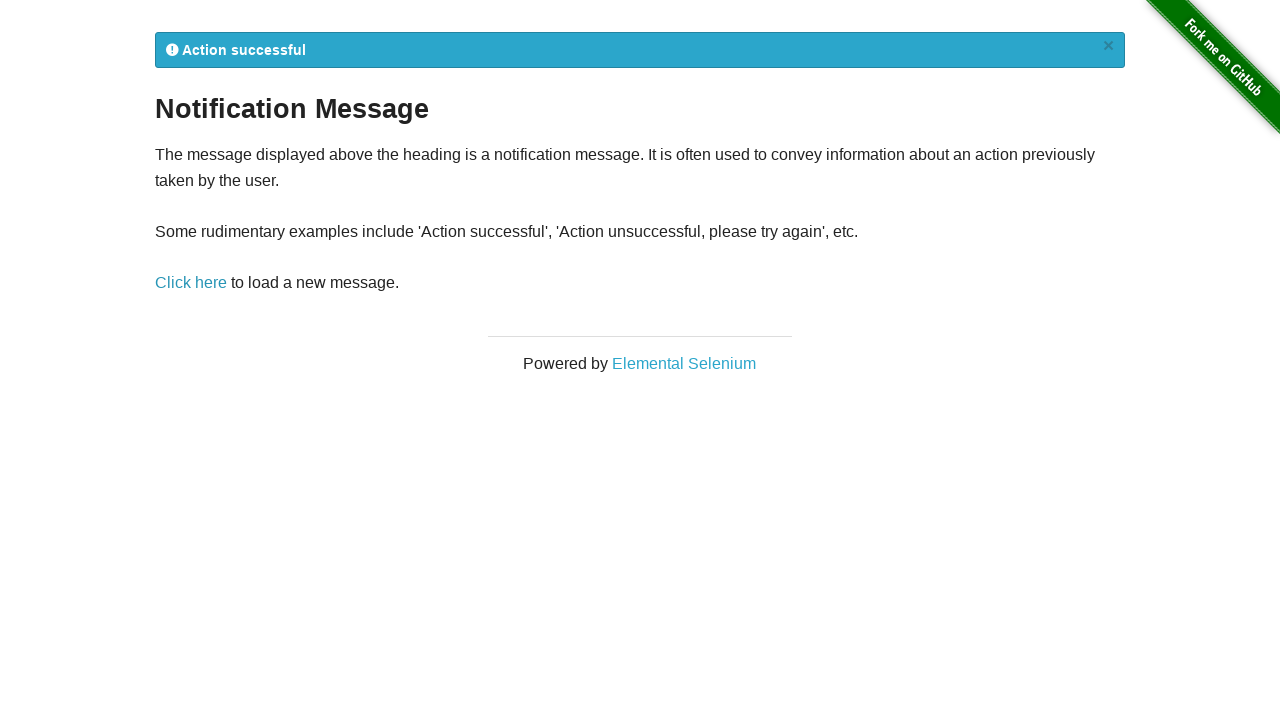

Clicked notification message link at (191, 283) on a[href='/notification_message']
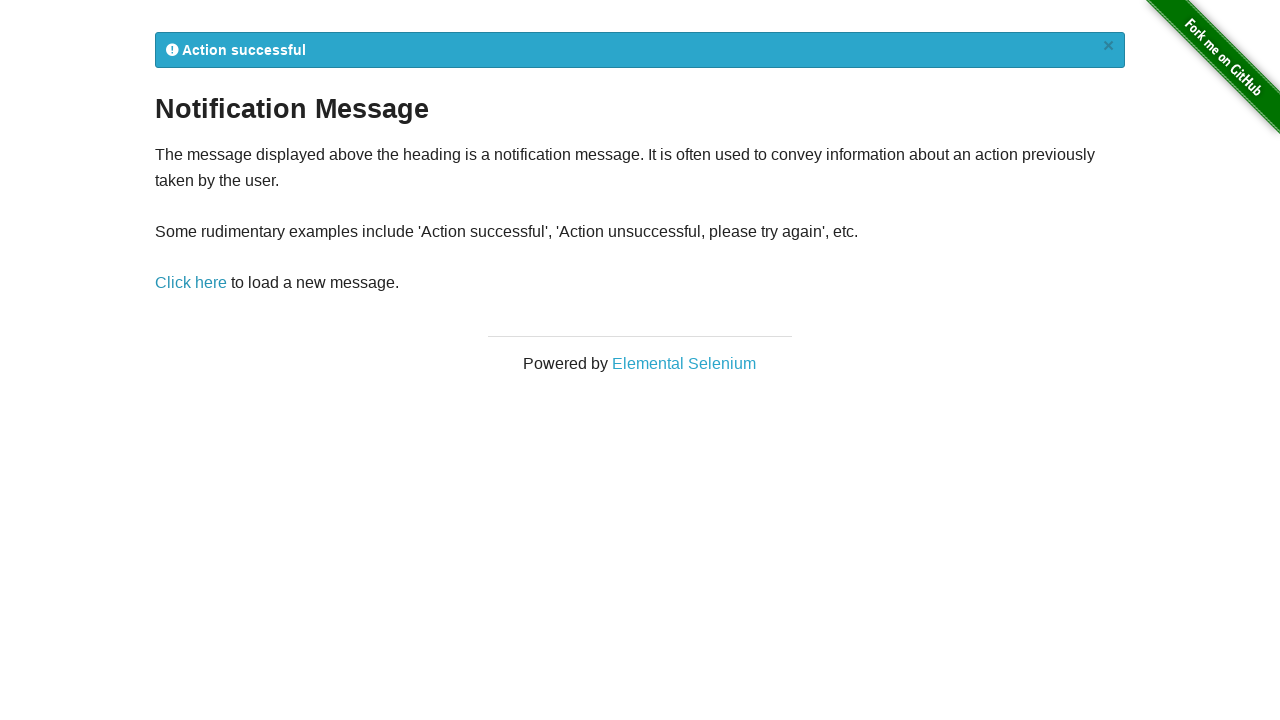

Notification message appeared
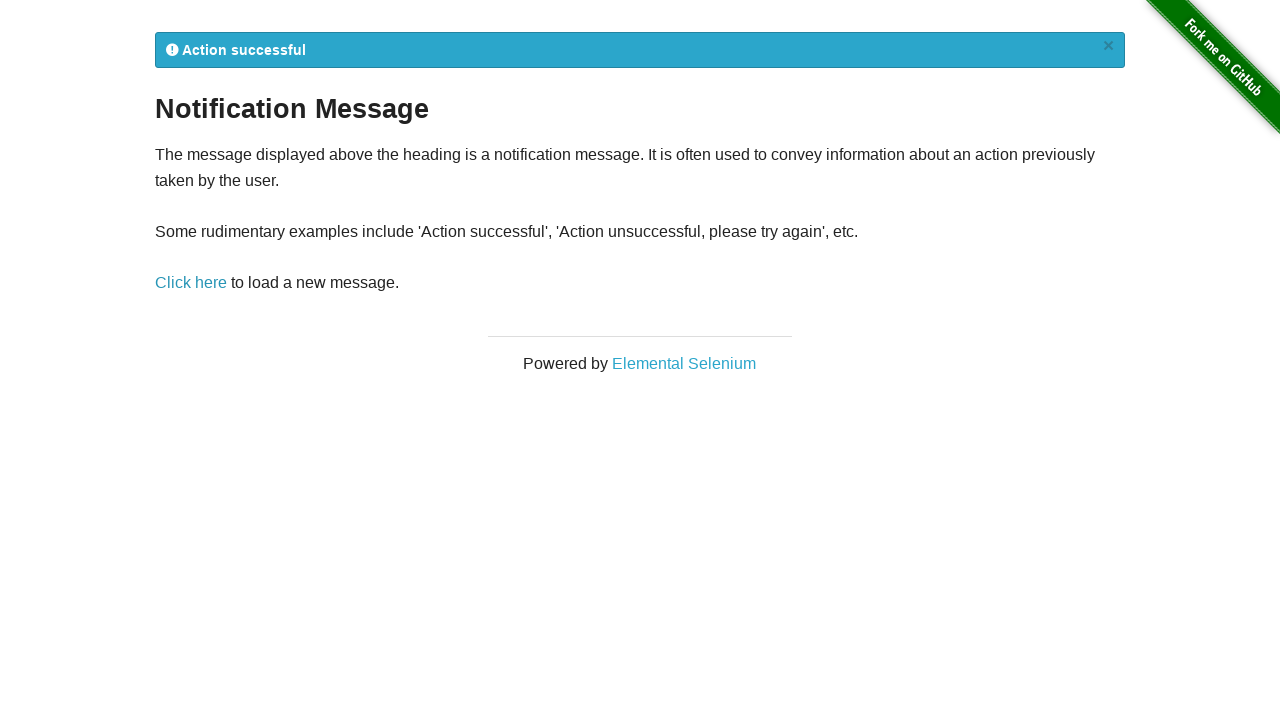

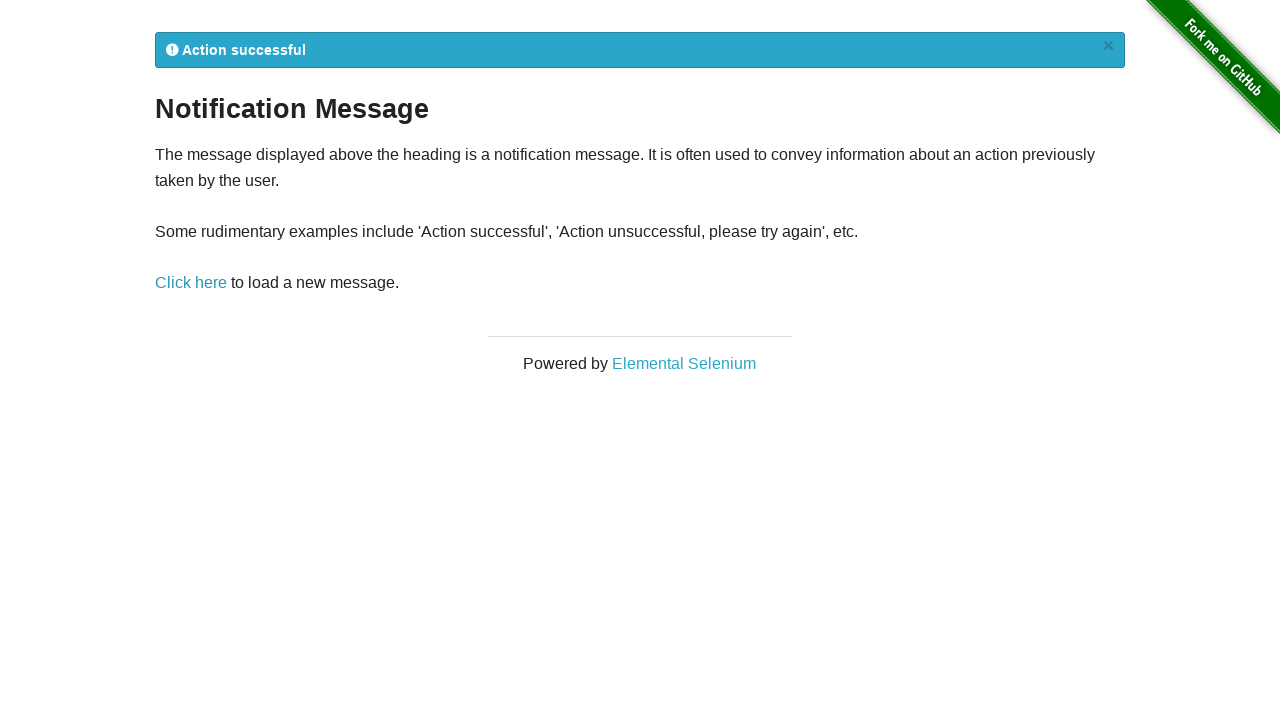